Tests that enabling the animate toggle adds the animated class to the progress circle

Starting URL: https://alexandrshiriaev.github.io/progress-circle/

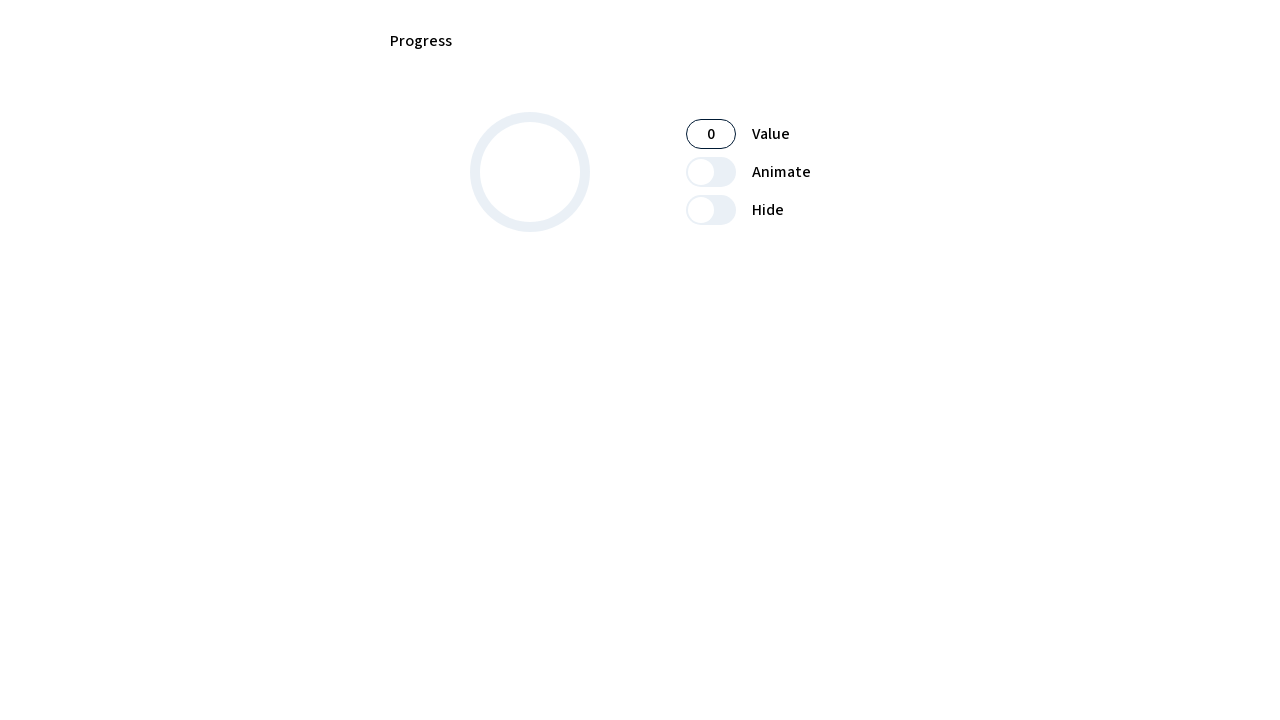

Navigated to progress circle demo page
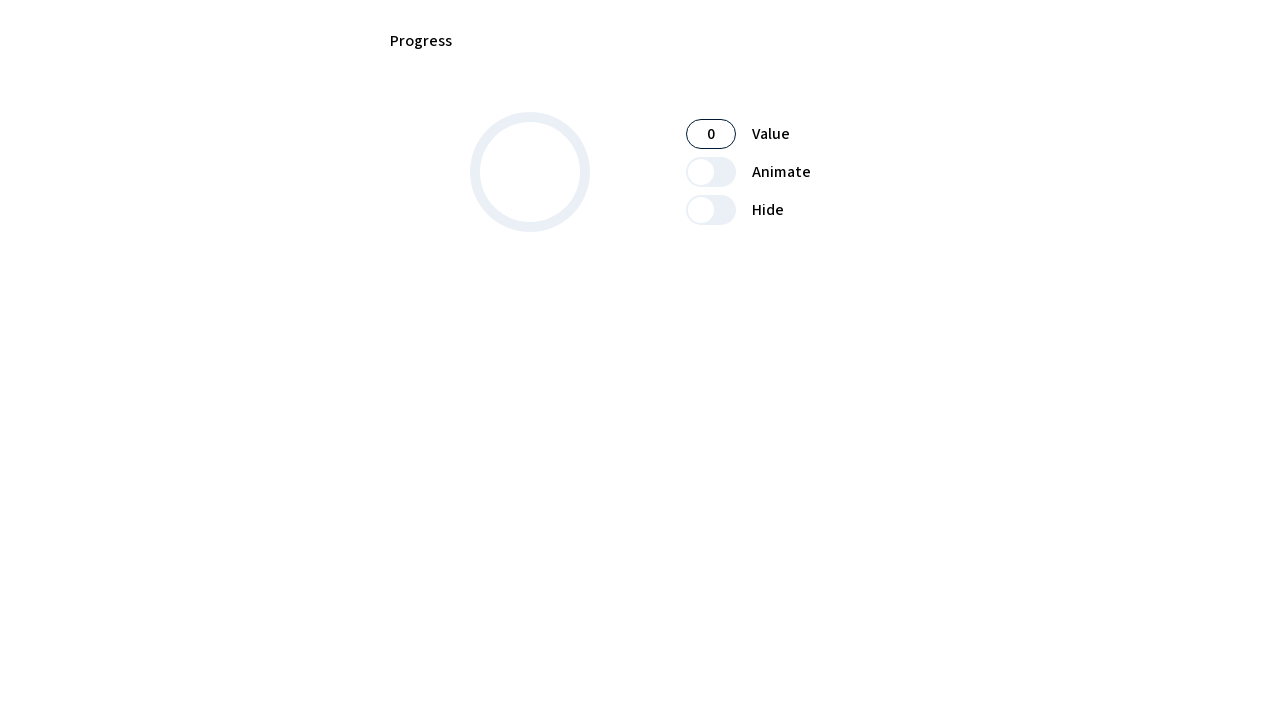

Located animate toggle label element
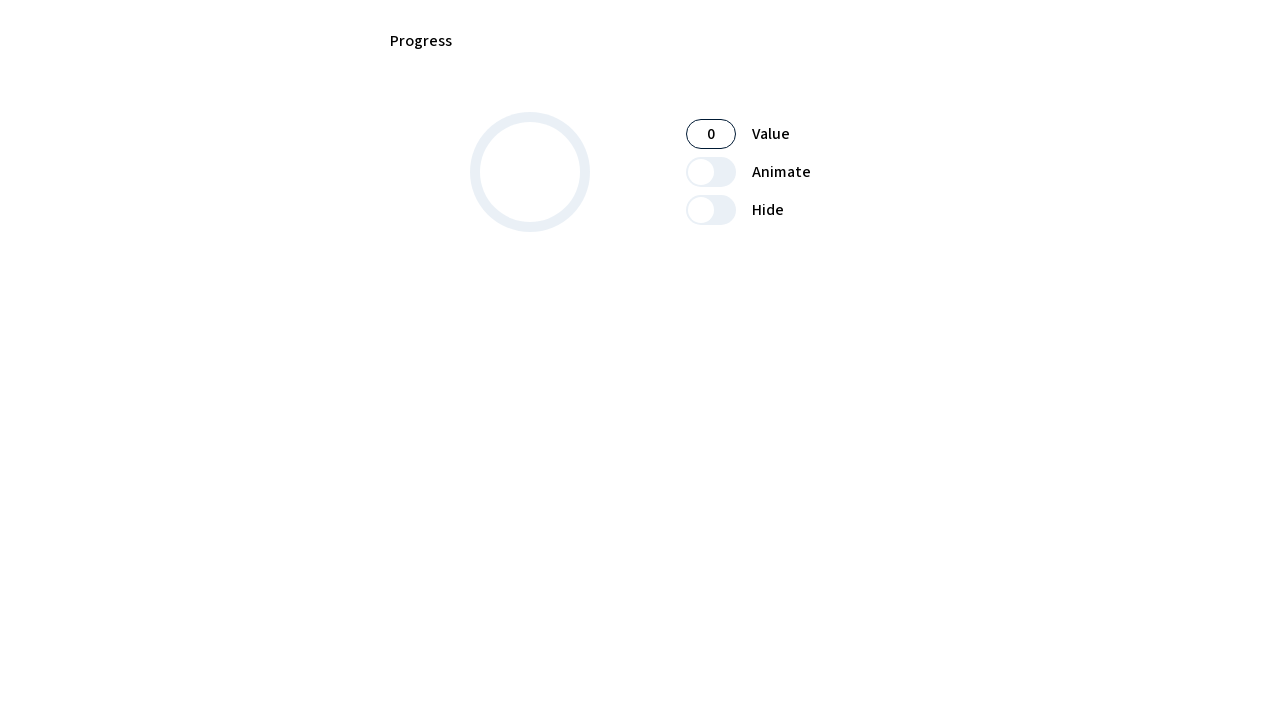

Located animate toggle input element
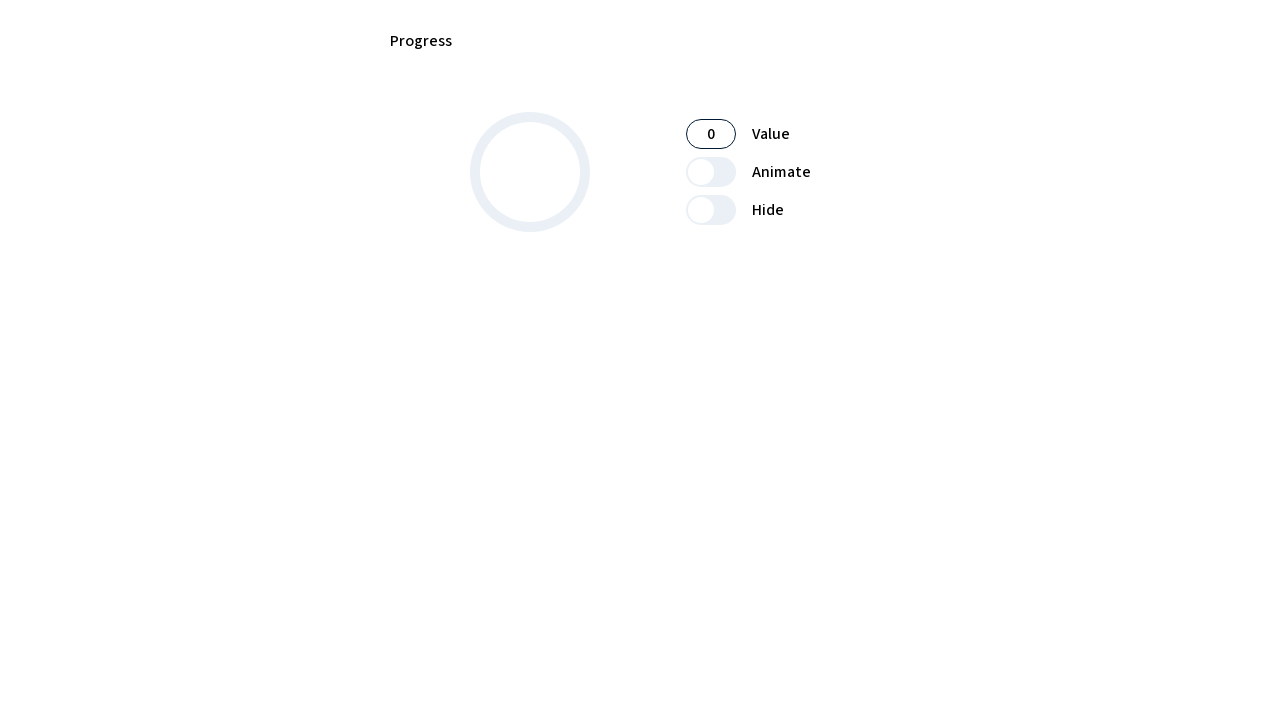

Clicked animate toggle label to enable animation at (710, 172) on internal:label="Animate"i >> .toggle-button__label
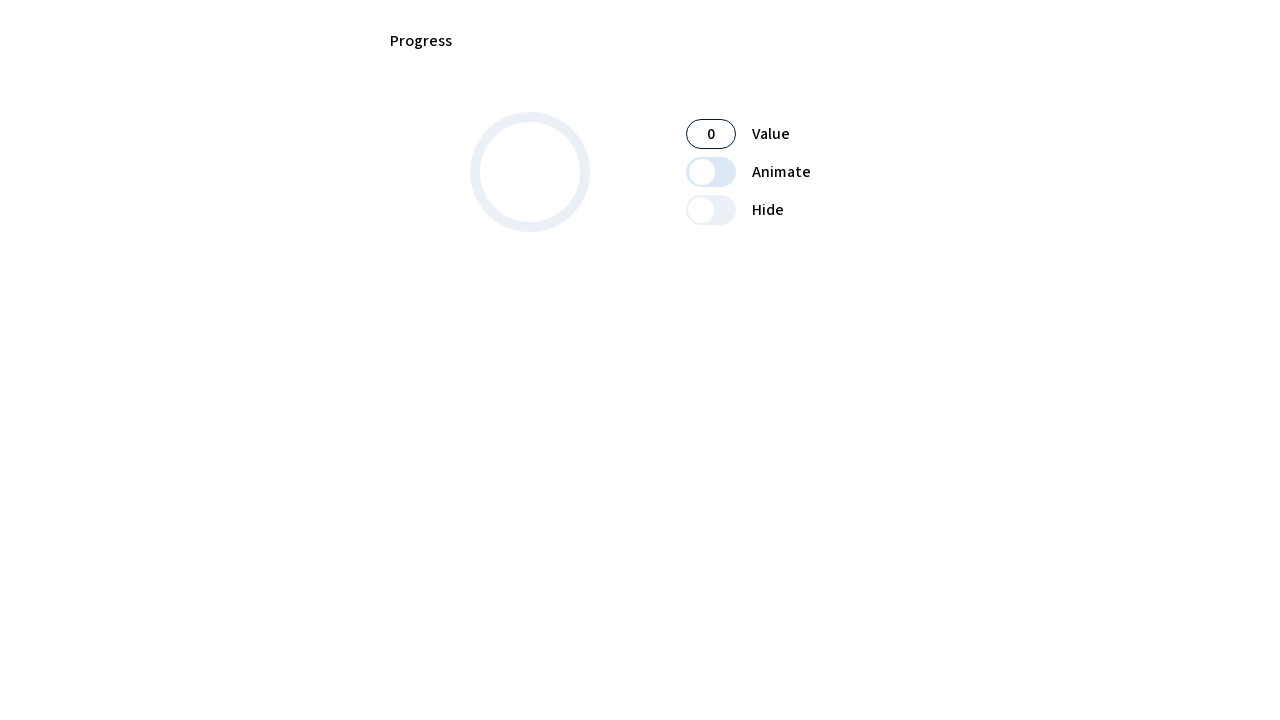

Located progress circle element
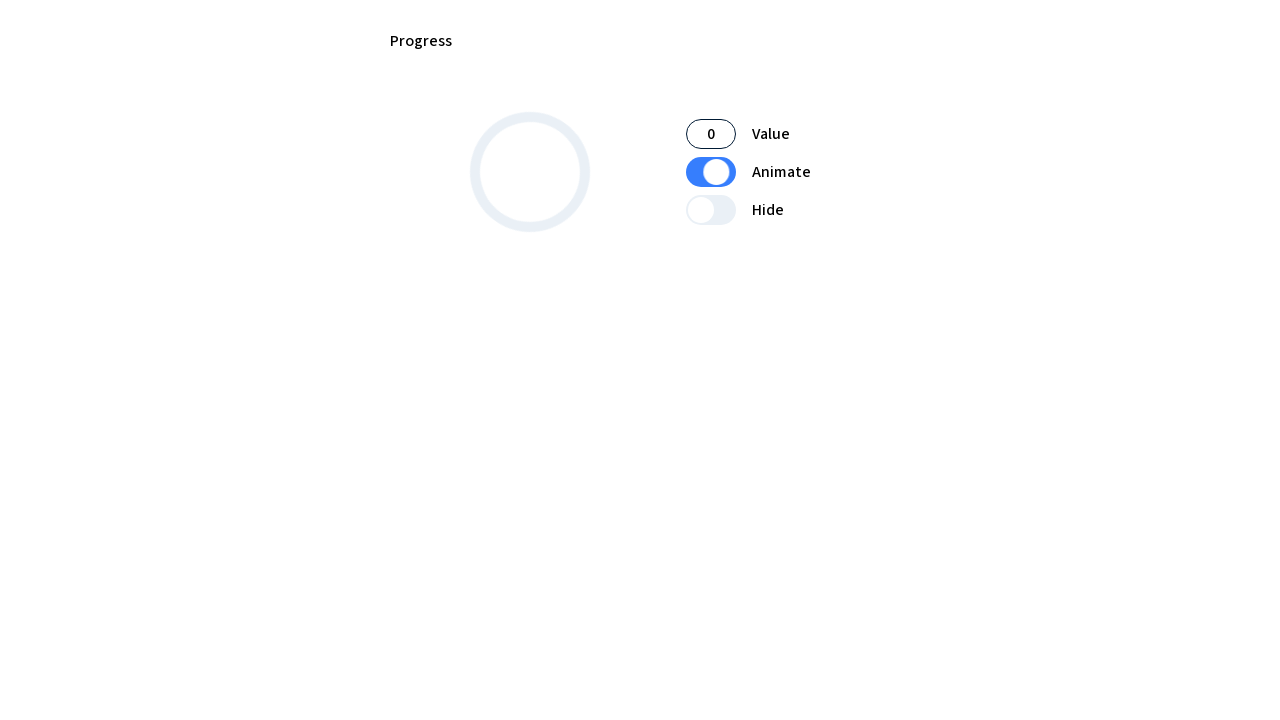

Verified progress circle has animated class
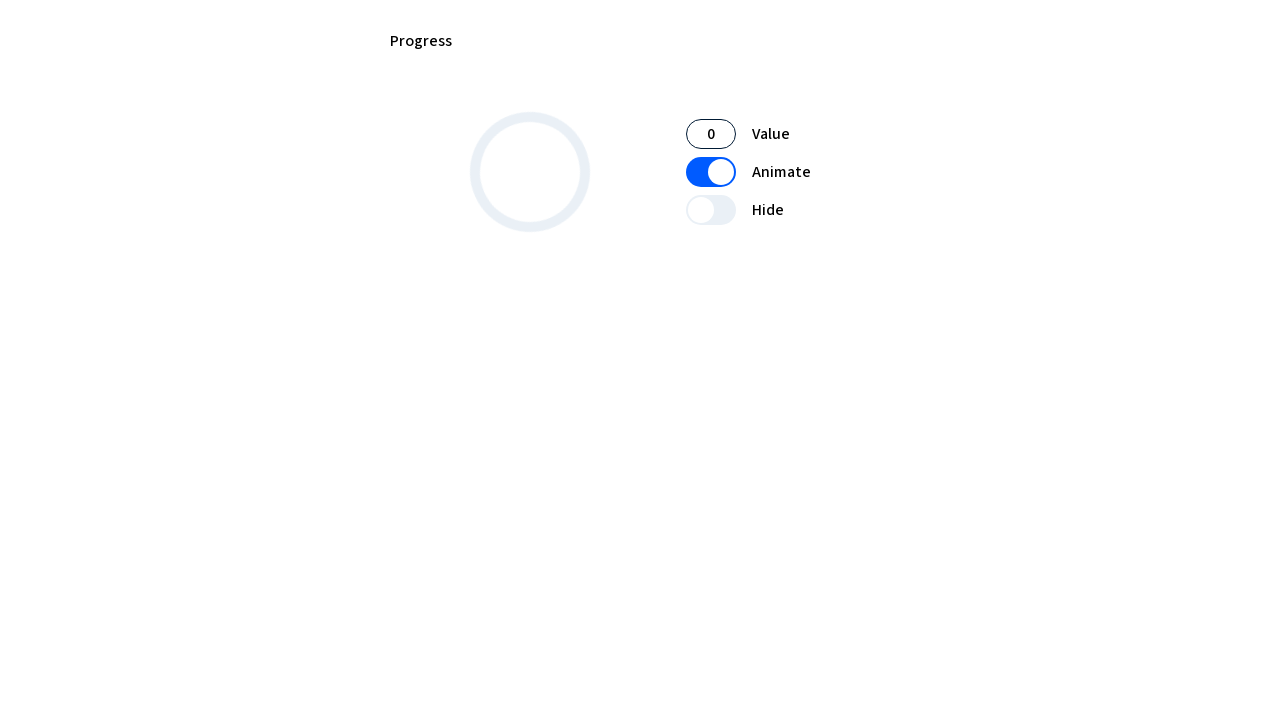

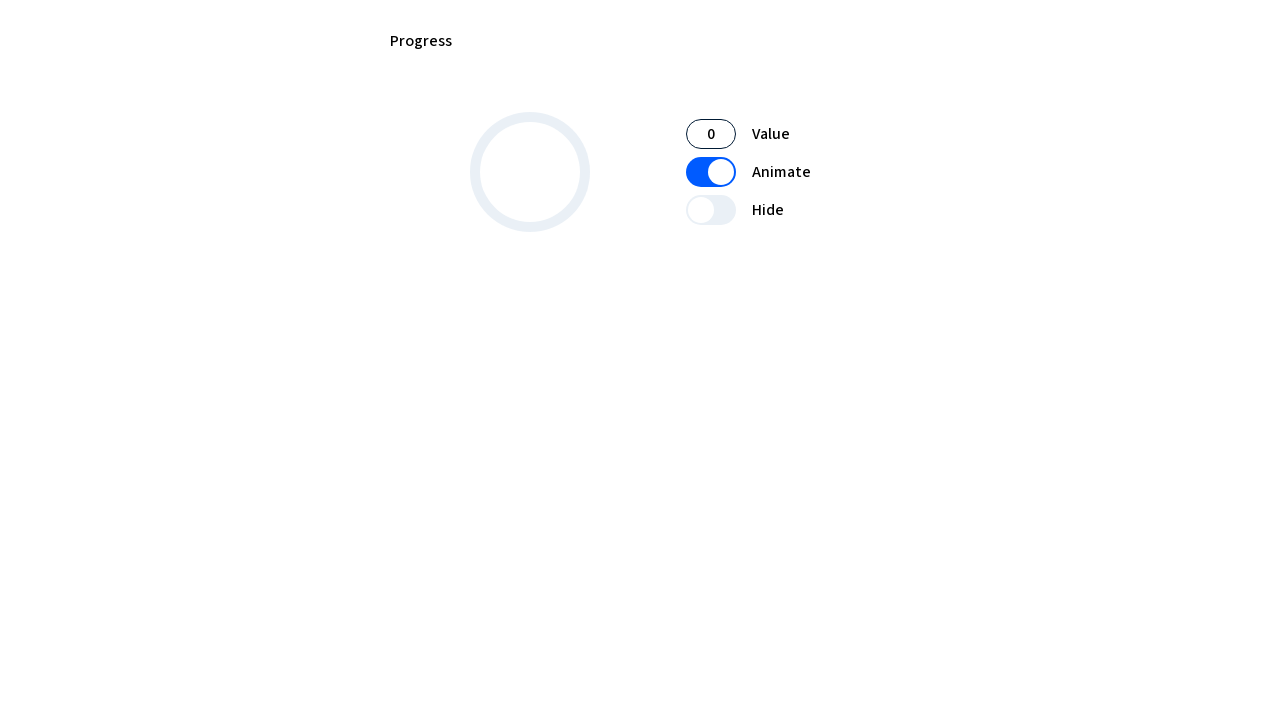